Tests JavaScript alert handling by clicking three buttons that trigger different alert types (alert, confirm, prompt) and interacting with each dialog - accepting, dismissing, and entering text.

Starting URL: http://the-internet.herokuapp.com/javascript_alerts

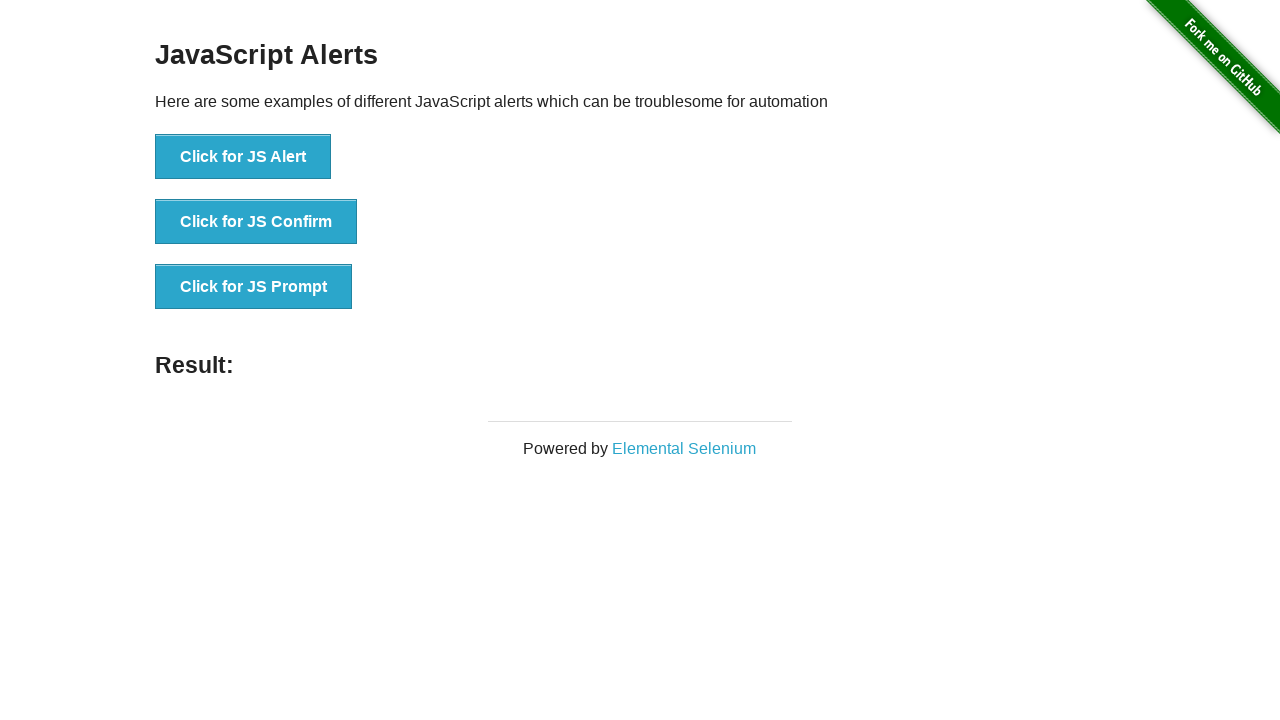

Clicked JS Alert button at (243, 157) on xpath=//body/div[2]/div/div/ul/li[1]/button
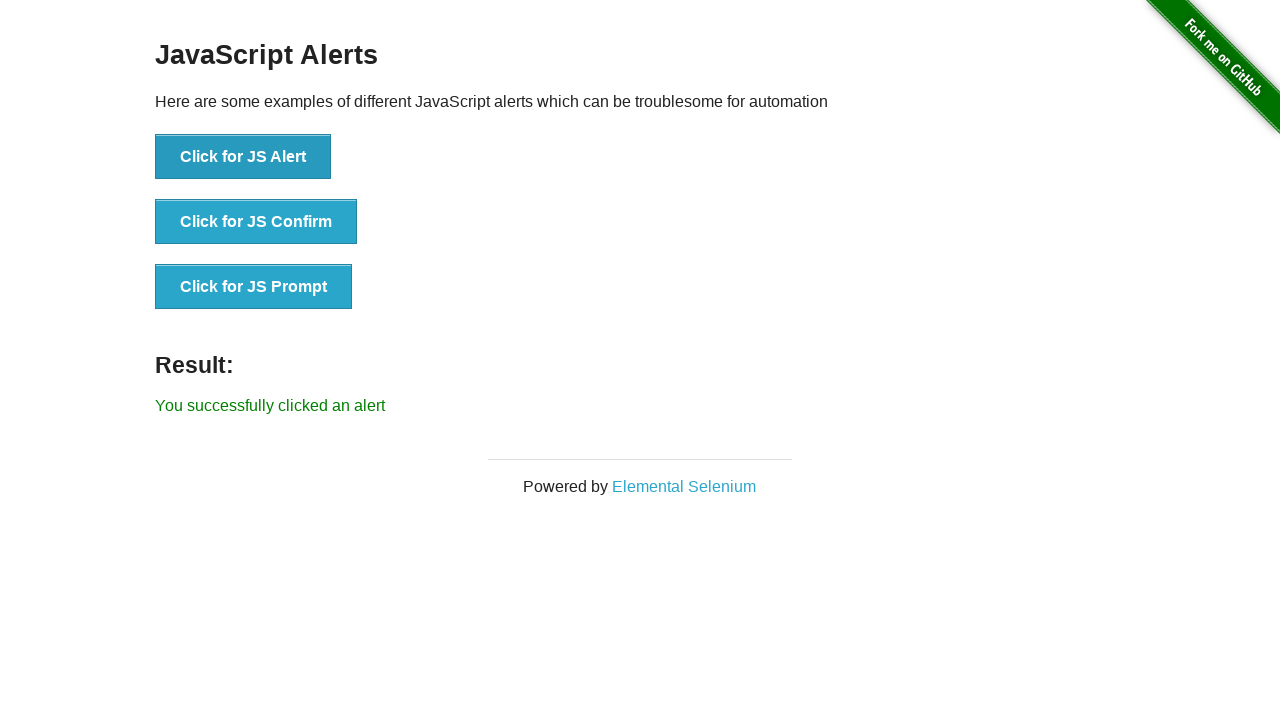

Set up dialog handler to accept alert
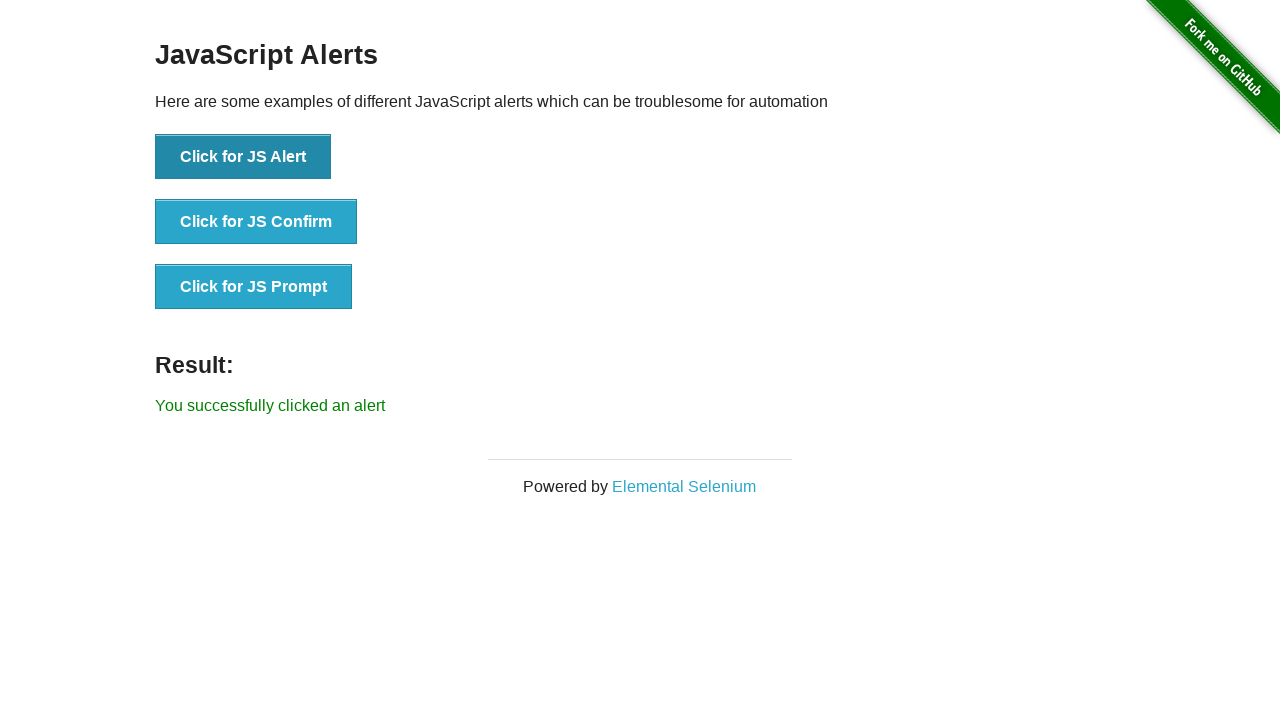

Waited for alert to be processed
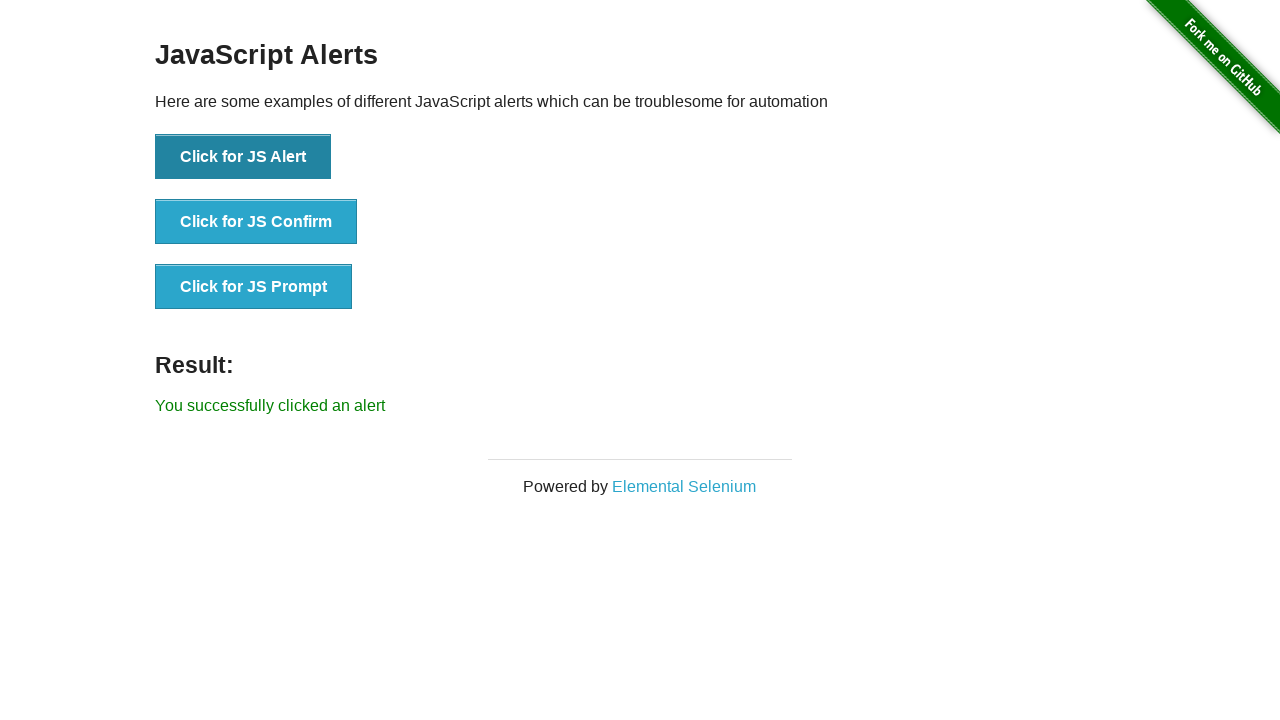

Located JS Confirm button
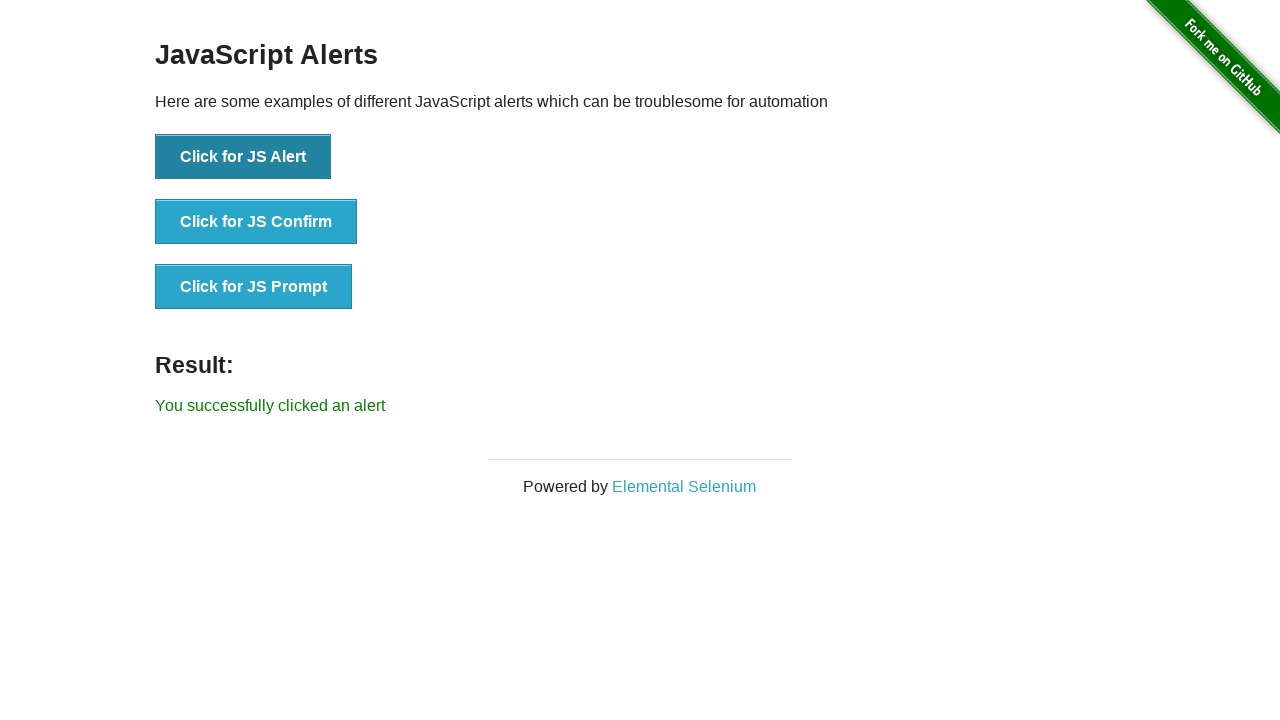

Clicked JS Confirm button at (256, 222) on xpath=//body/div[2]/div/div/ul/li[2]/button
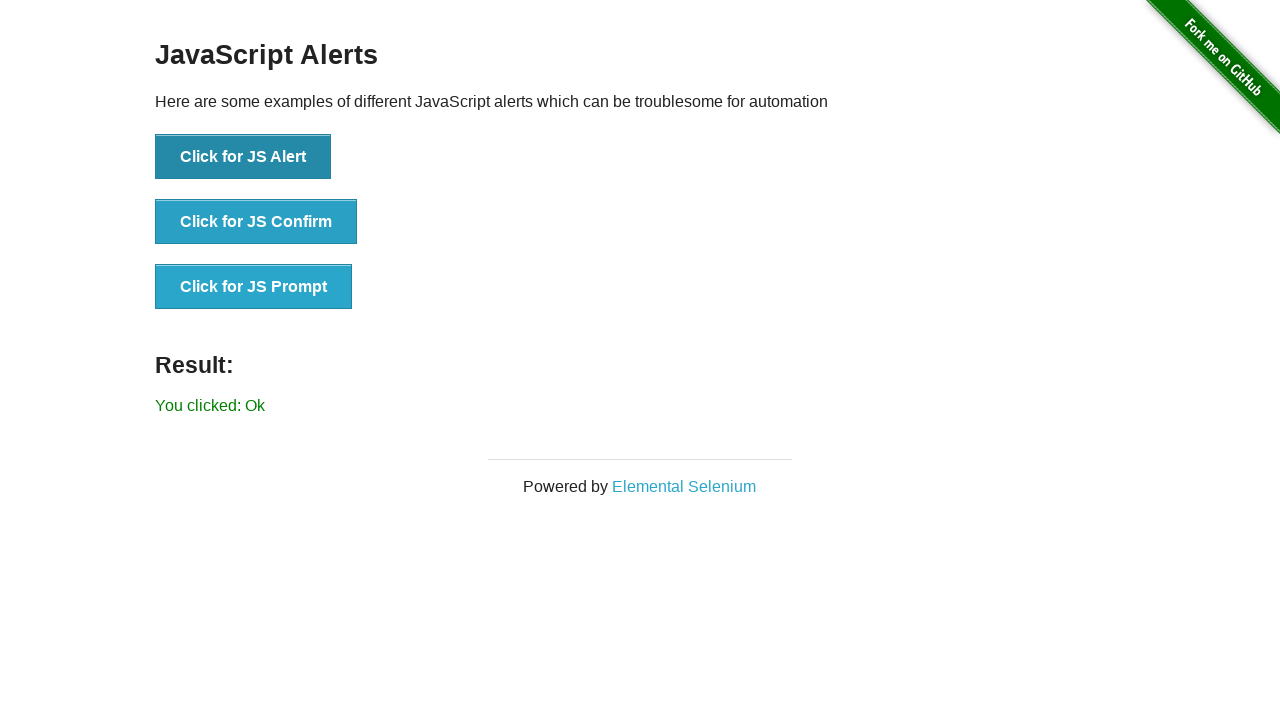

Set up dialog handler to dismiss confirm dialog
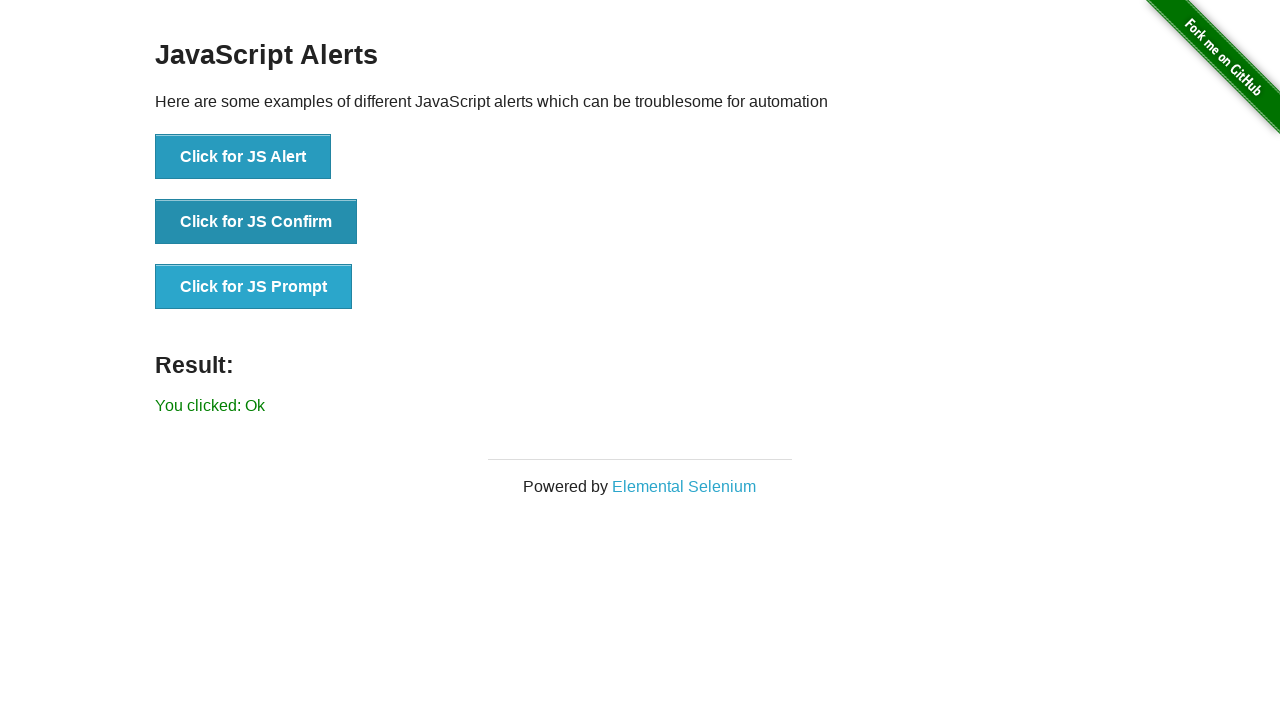

Waited for confirm dialog to be dismissed
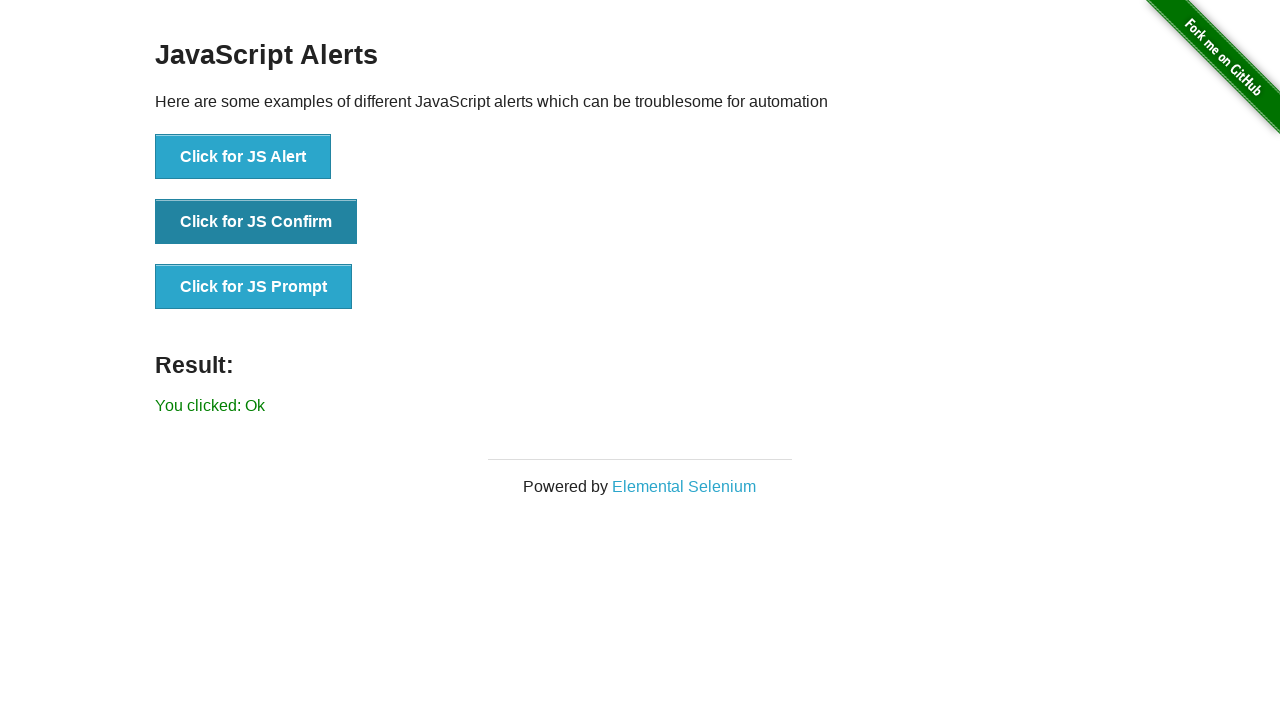

Located JS Prompt button
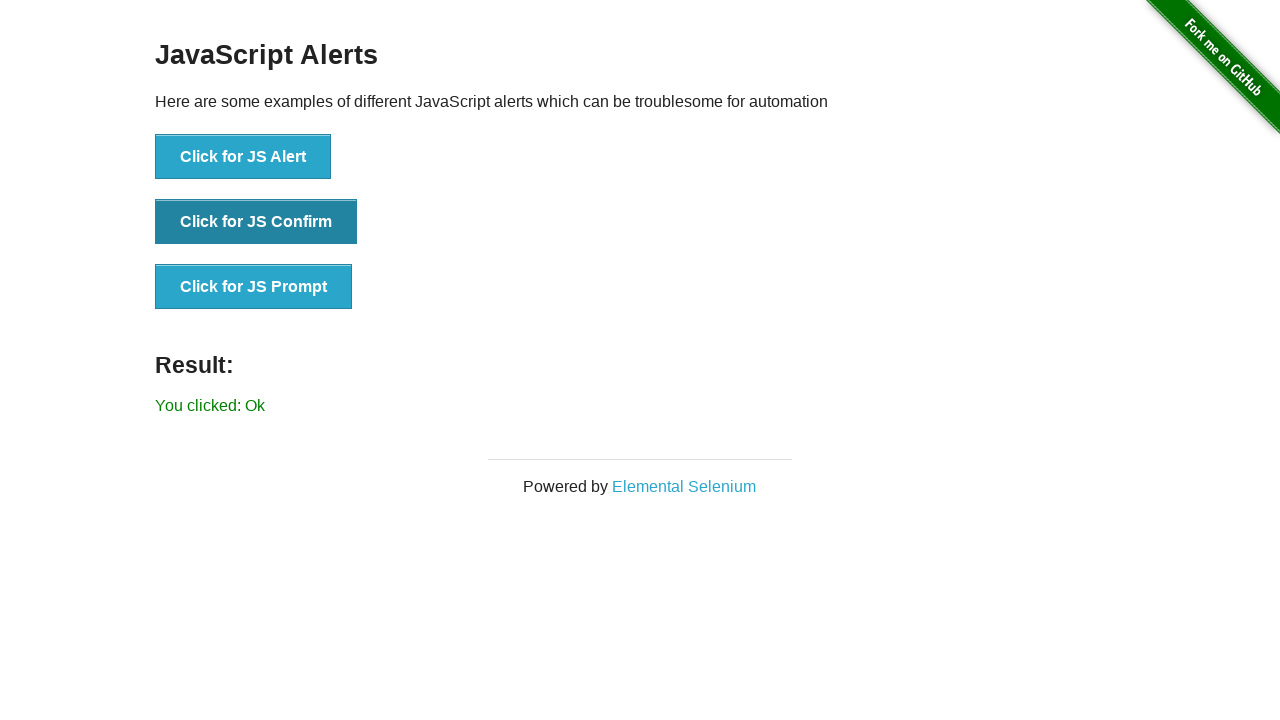

Set up dialog handler to accept prompt with text 'hello'
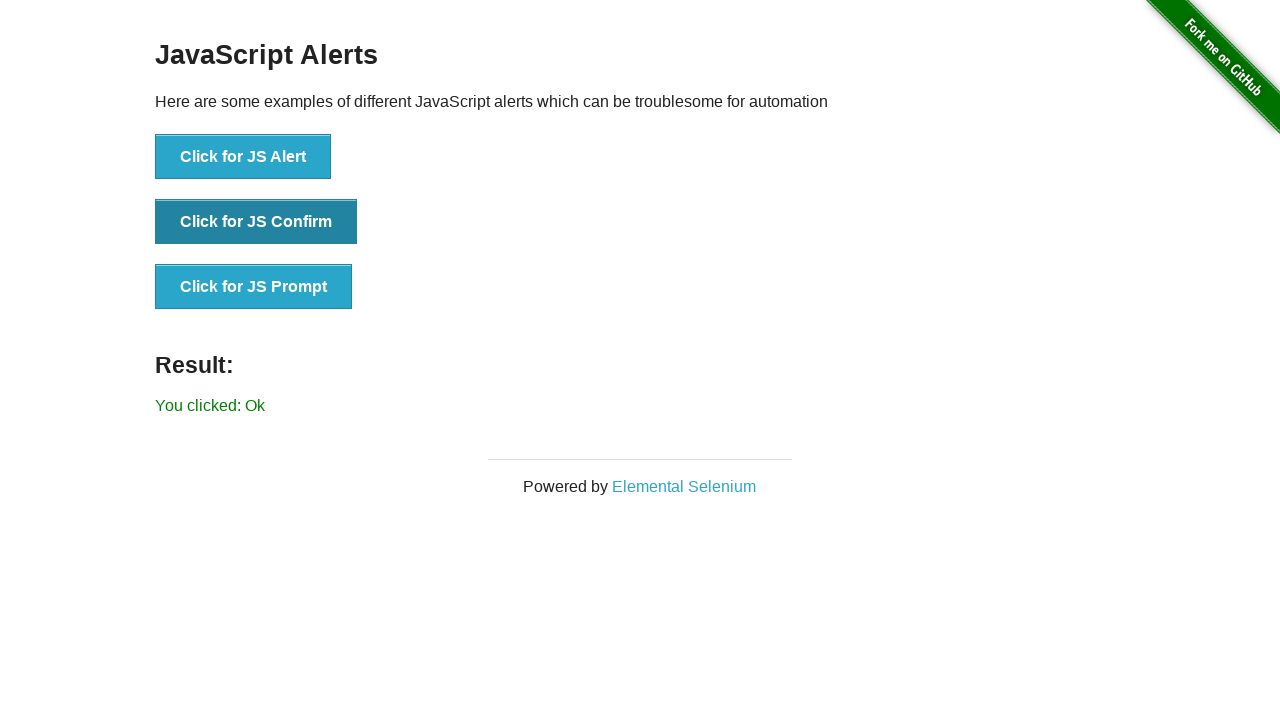

Clicked JS Prompt button at (254, 287) on xpath=//body/div[2]/div/div/ul/li[3]/button
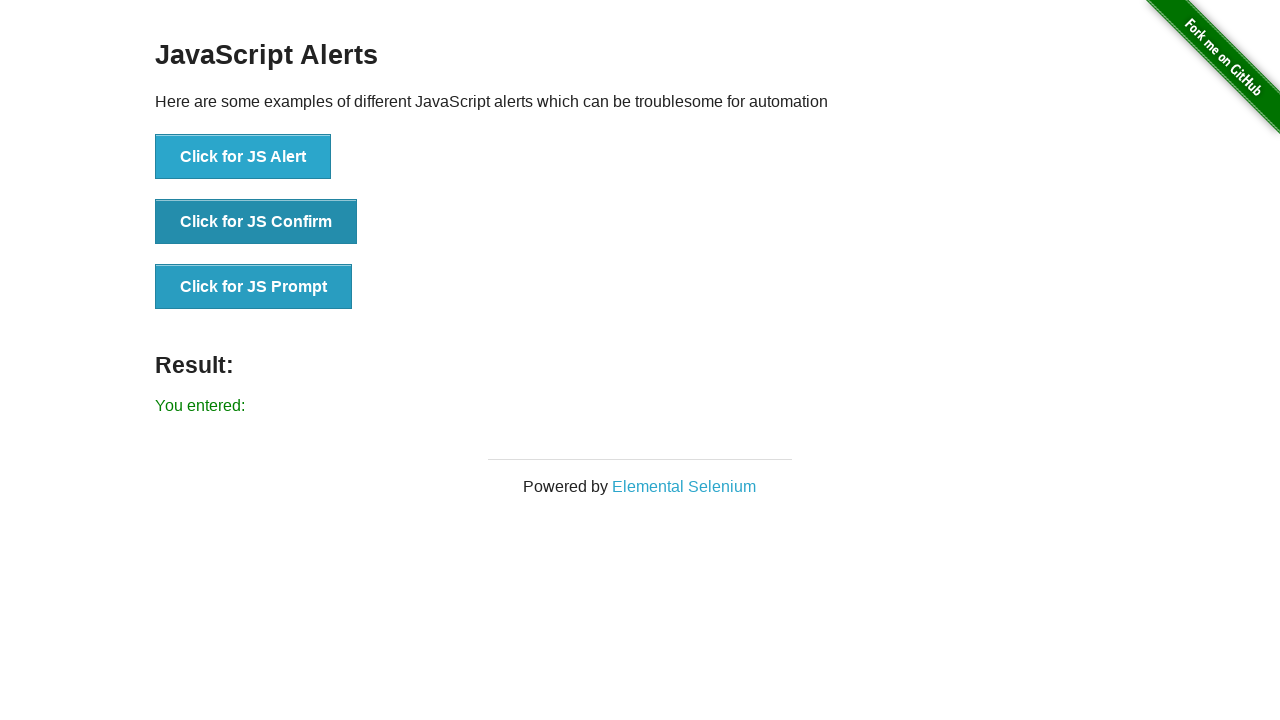

Waited for prompt dialog to be processed with entered text
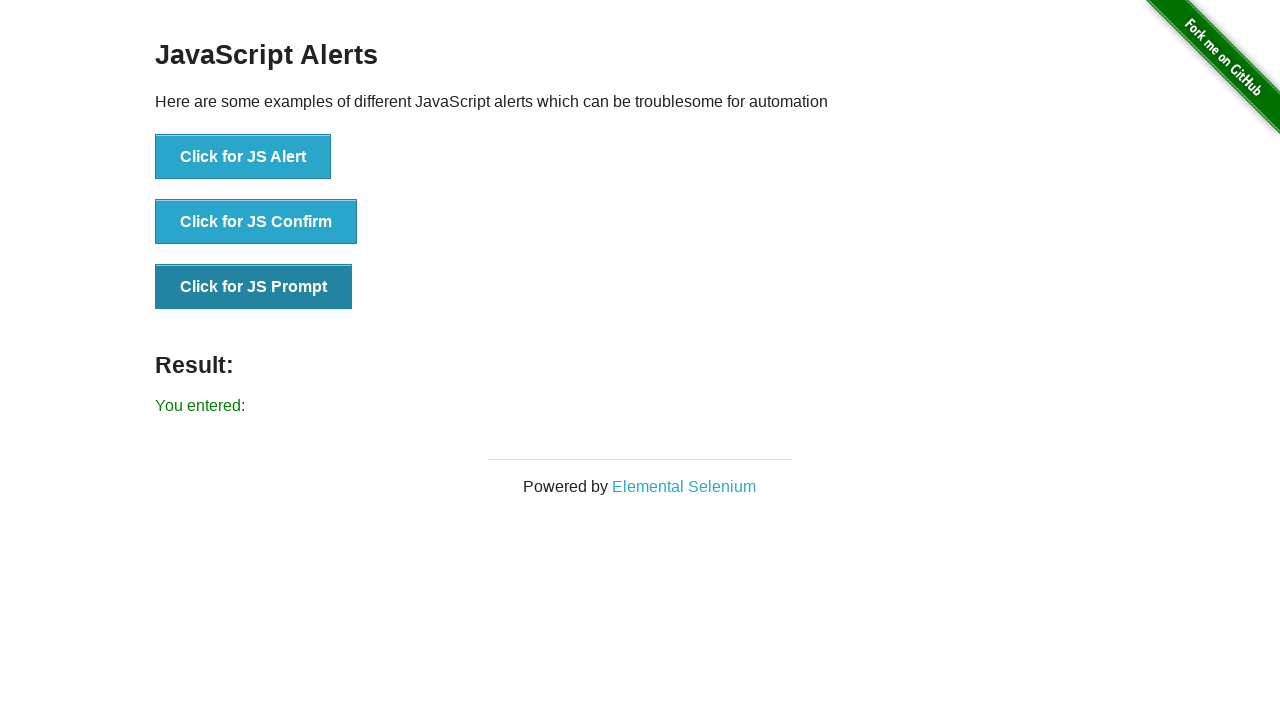

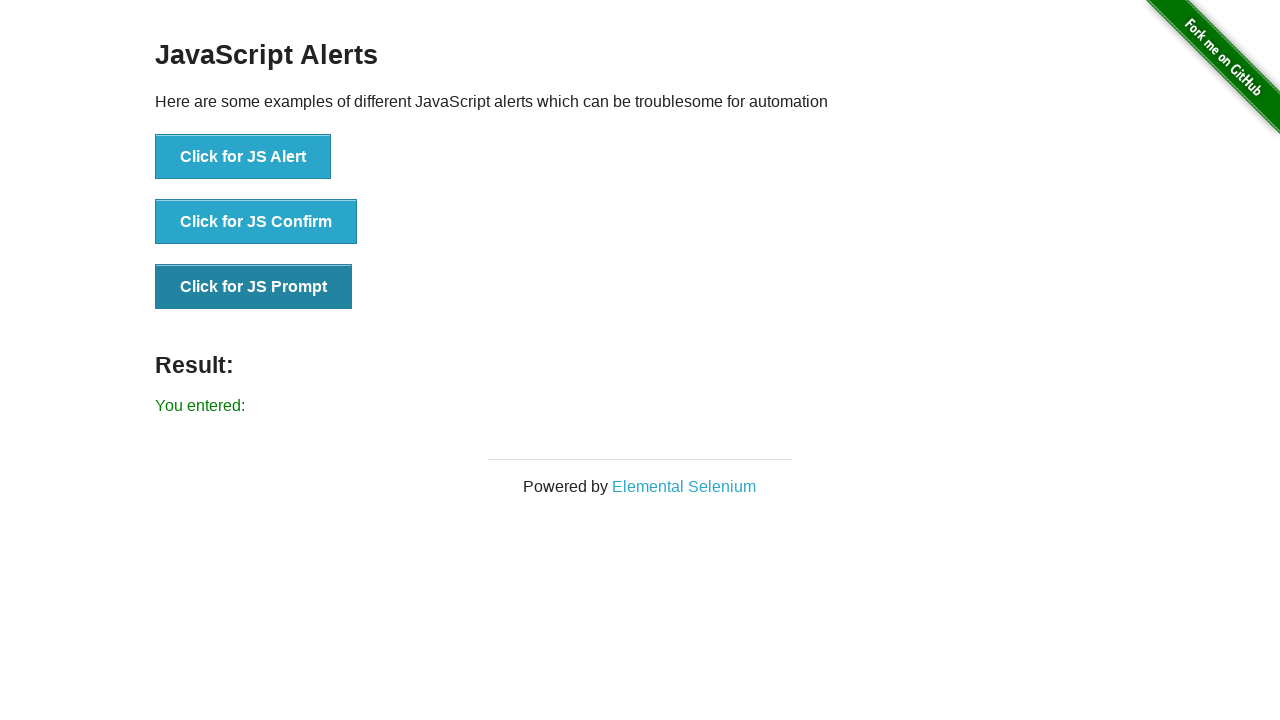